Tests that Andrei Solntsev appears as the first contributor on the Selenide repository page by hovering over the first contributor in the sidebar

Starting URL: https://github.com/selenide/selenide

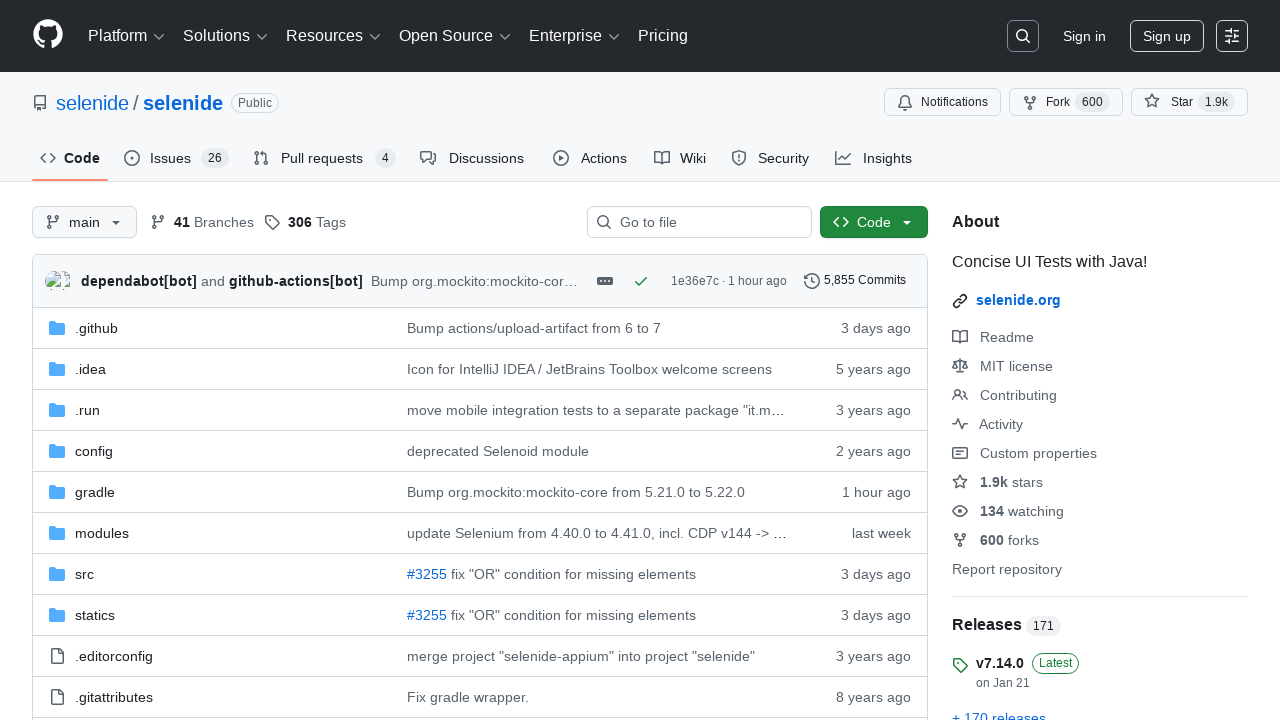

Navigated to Selenide repository on GitHub
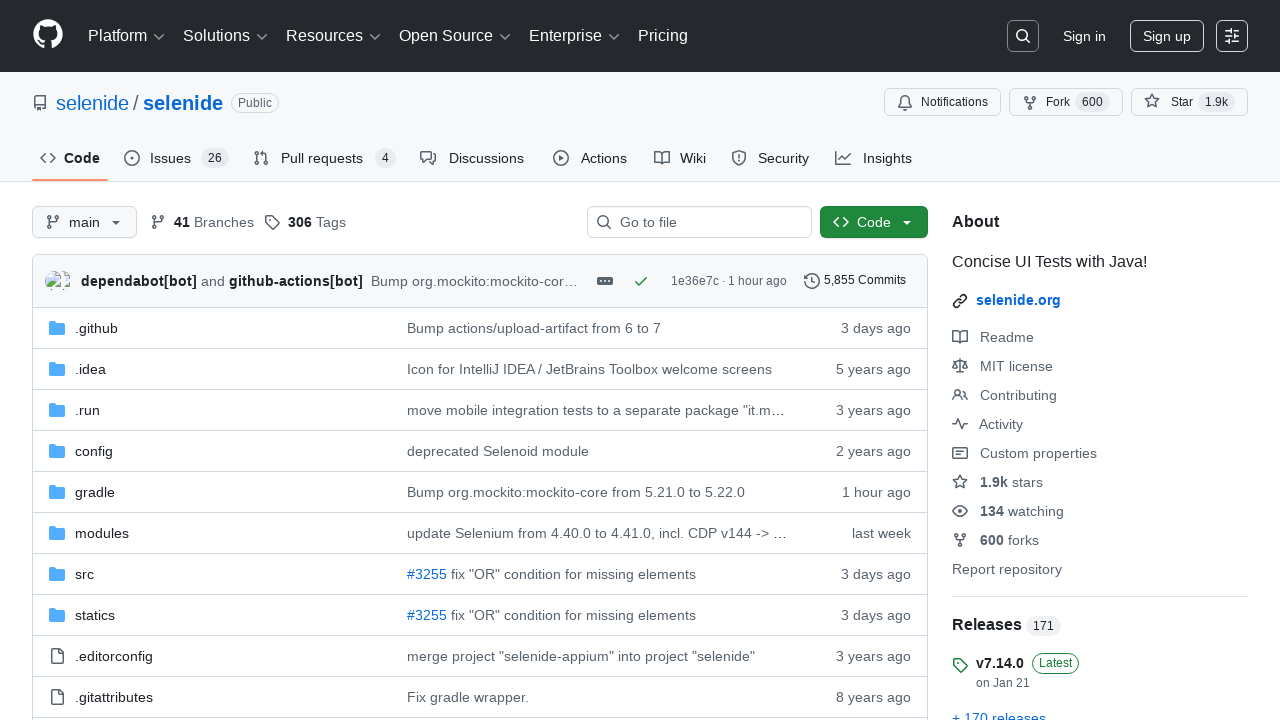

Located Contributors heading in sidebar
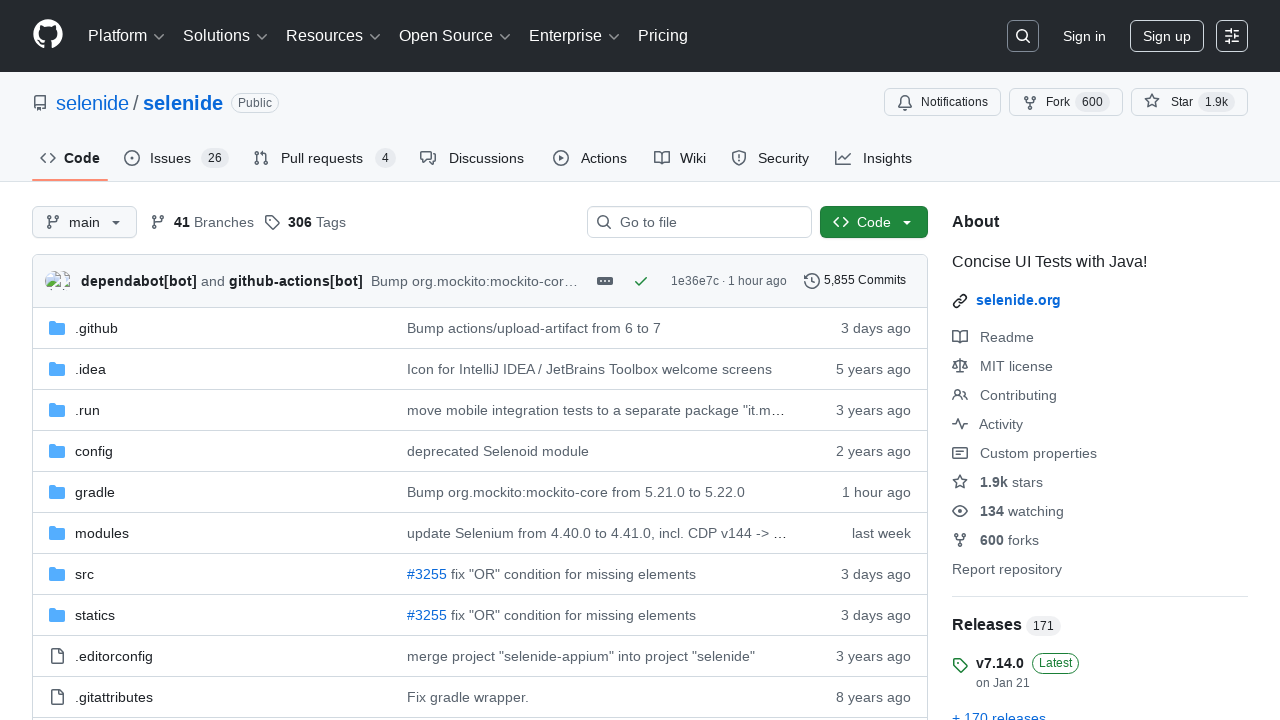

Located first contributor in the list
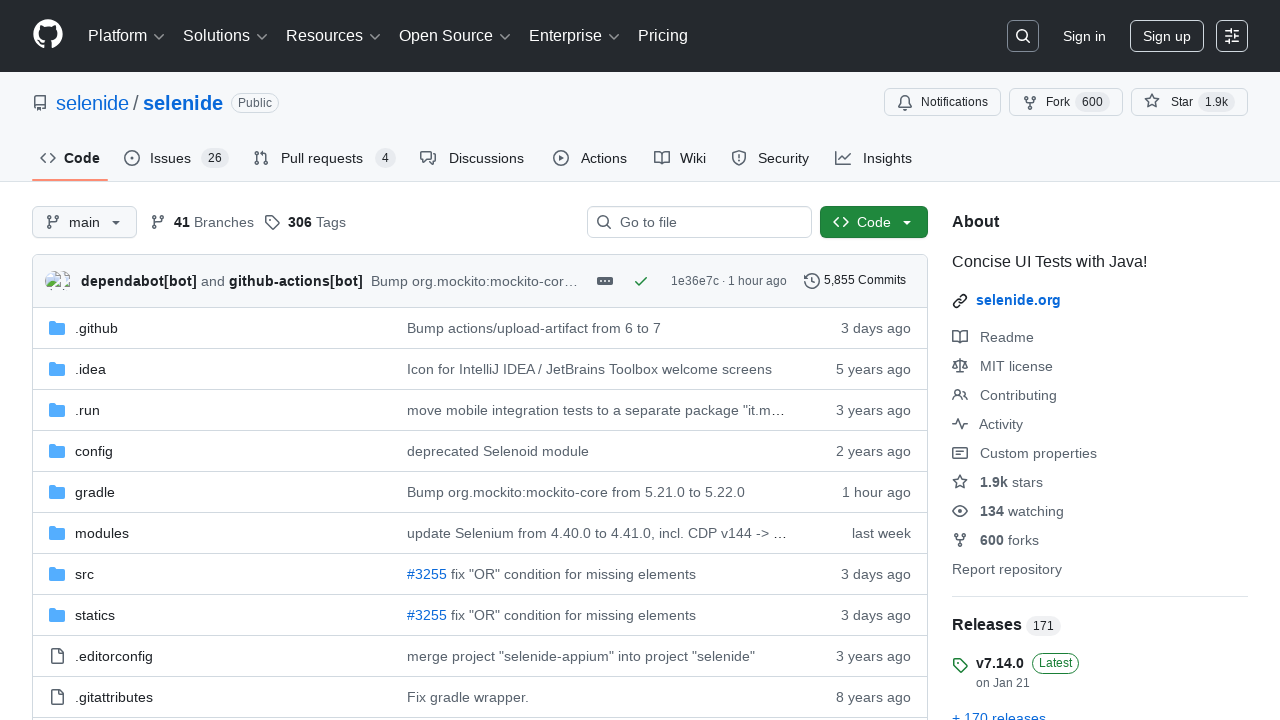

Hovered over the first contributor at (968, 360) on div.Layout-sidebar >> text=Contributors >> xpath=ancestor::h2/following-sibling:
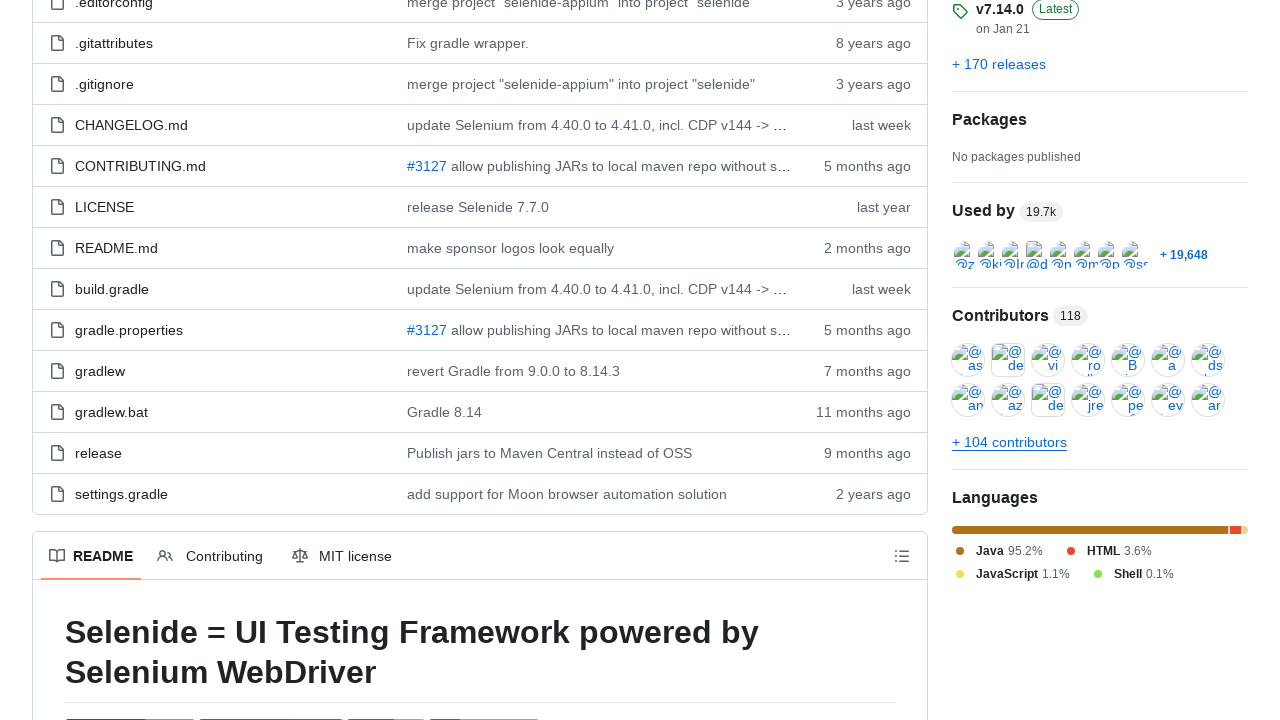

Popover message element loaded
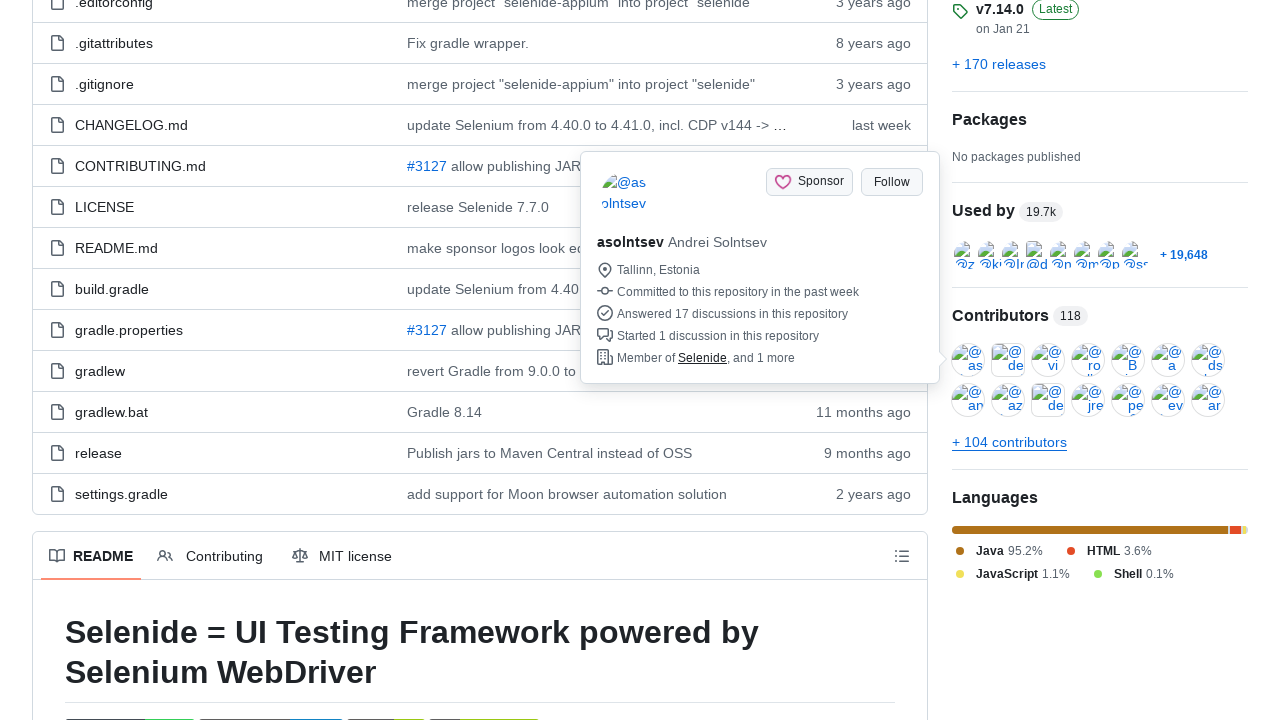

Popover message became visible
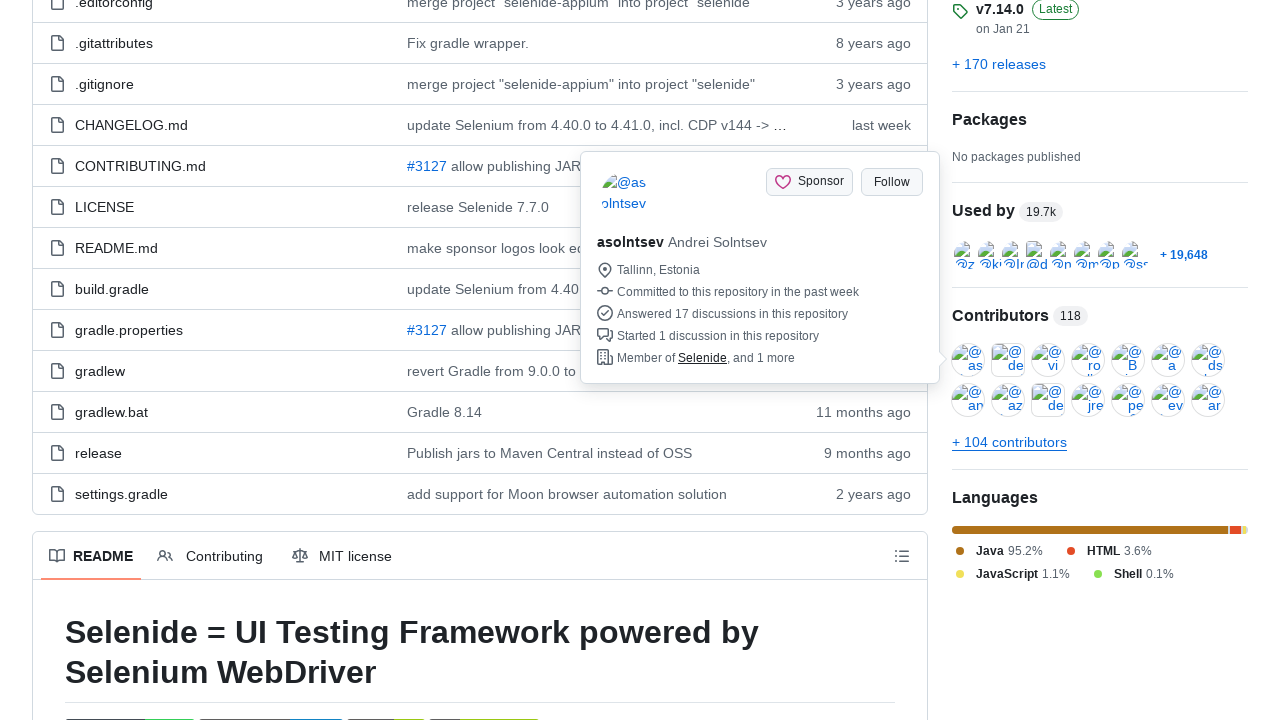

Verified that Andrei Solntsev appears in the popover message
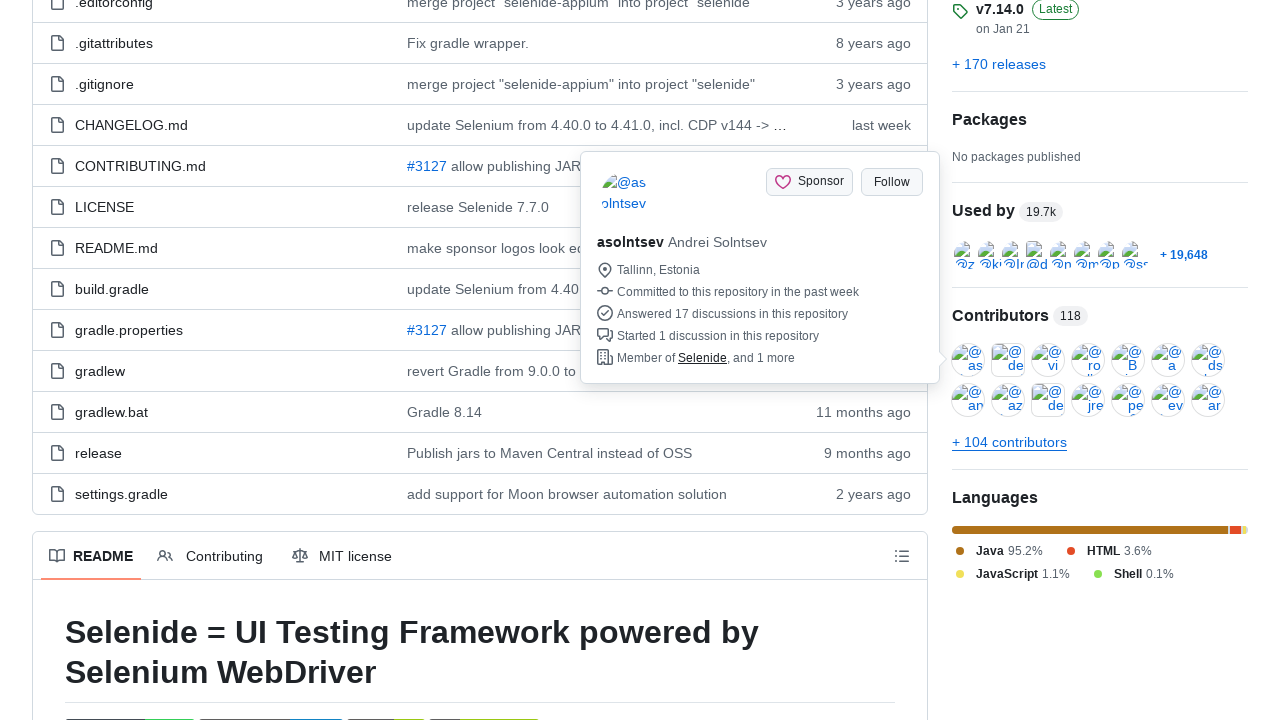

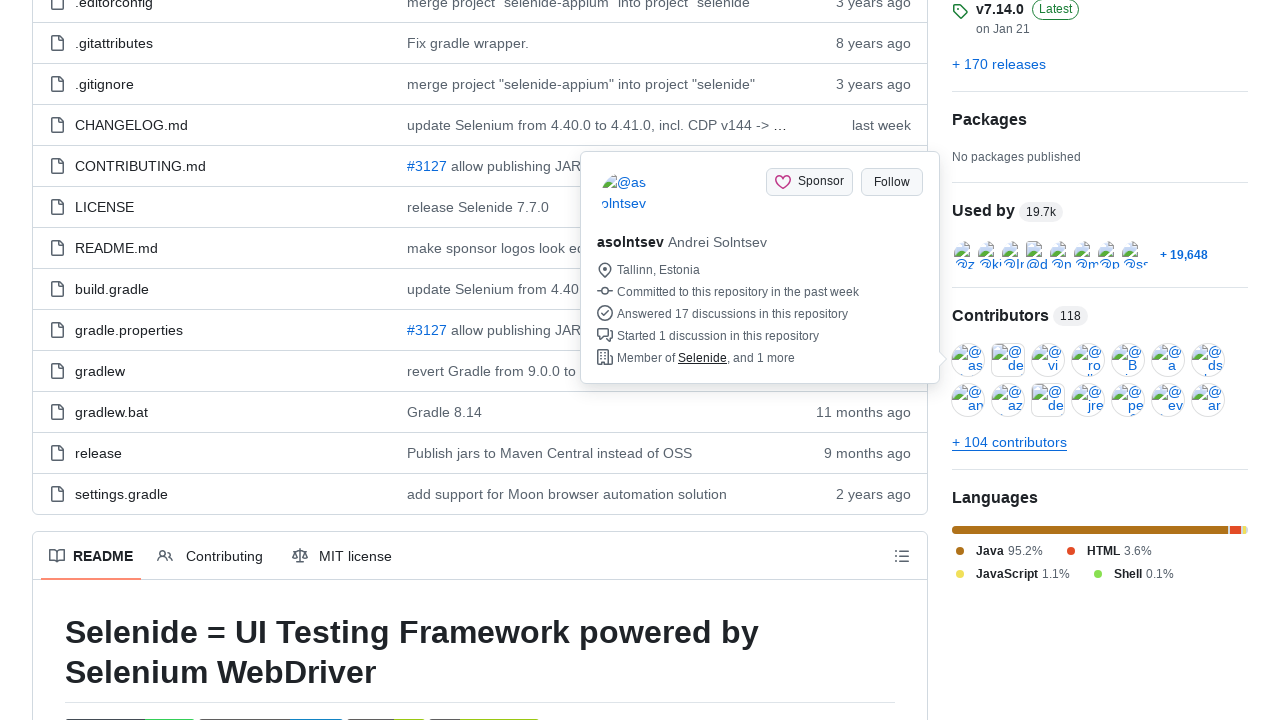